Tests that Clear completed button is hidden when there are no completed items

Starting URL: https://demo.playwright.dev/todomvc

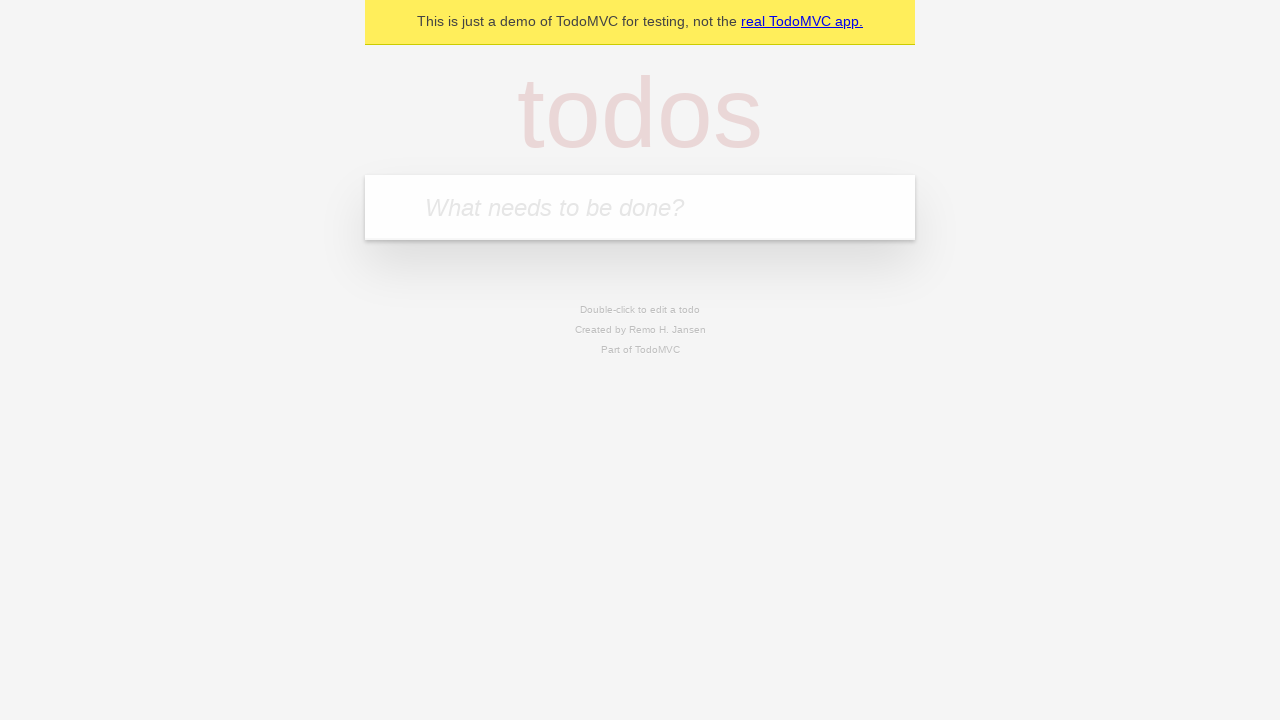

Filled todo input with 'buy some cheese' on internal:attr=[placeholder="What needs to be done?"i]
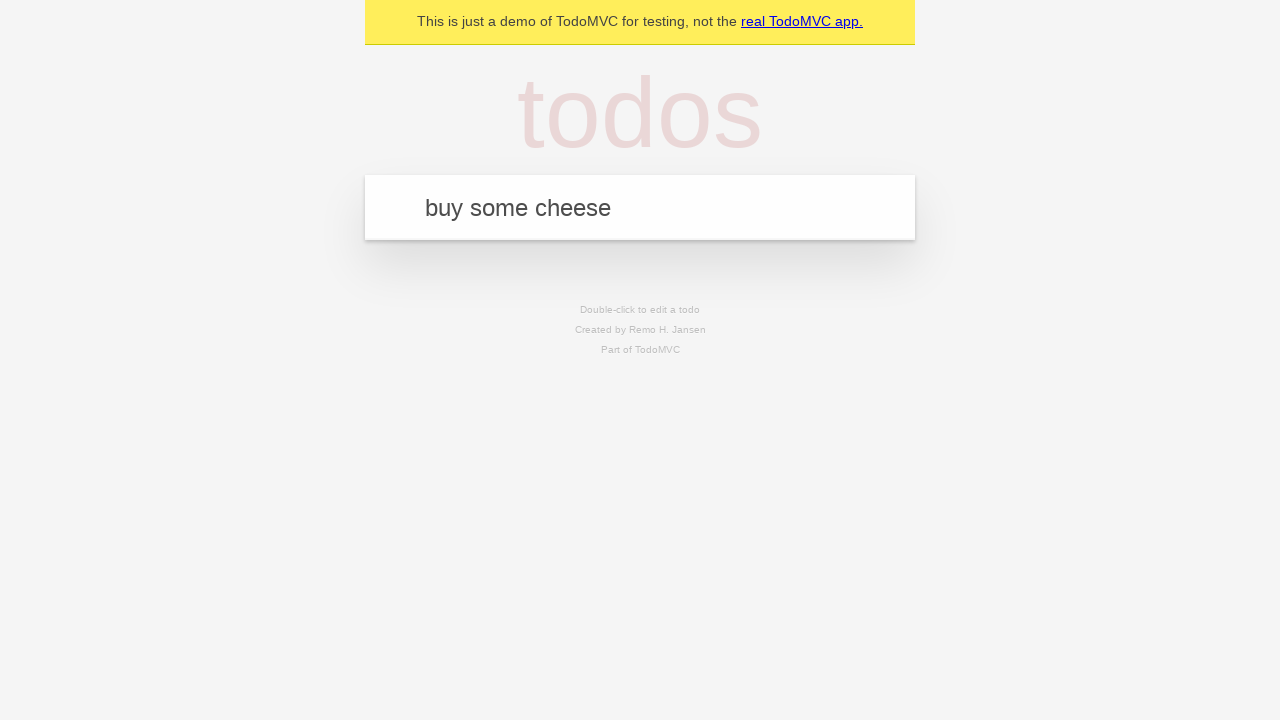

Pressed Enter to add 'buy some cheese' to the todo list on internal:attr=[placeholder="What needs to be done?"i]
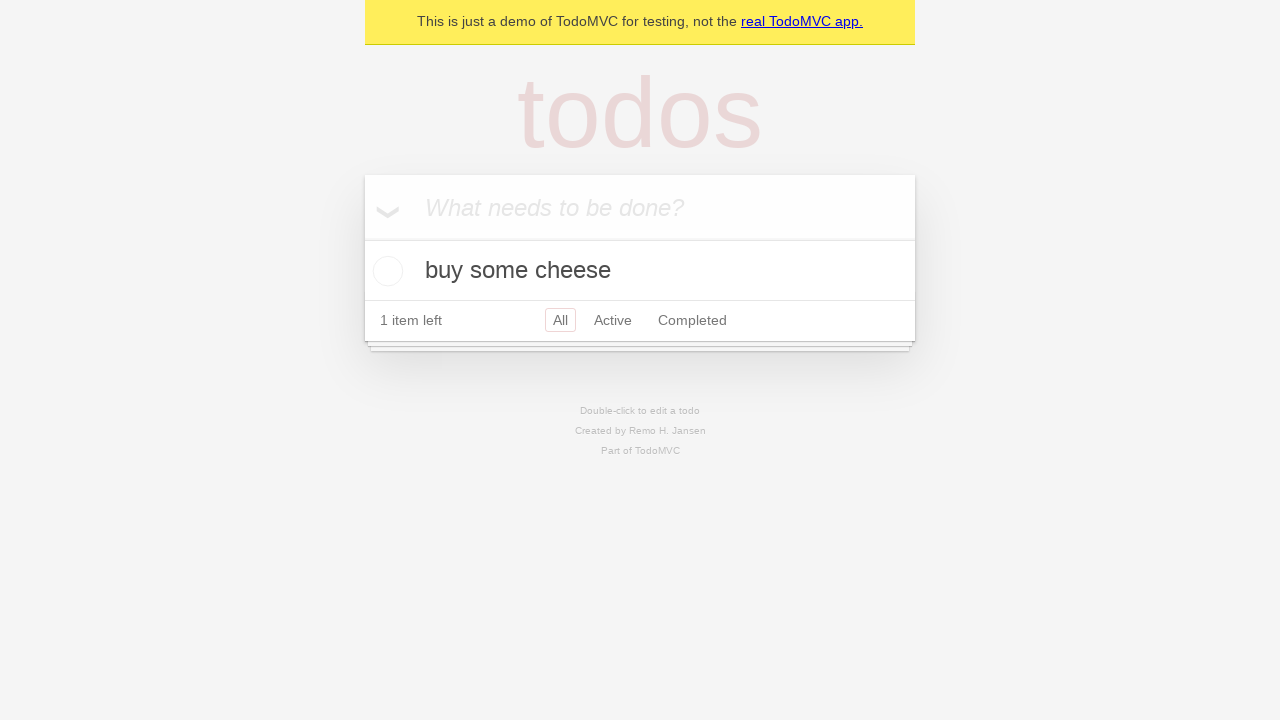

Filled todo input with 'feed the cat' on internal:attr=[placeholder="What needs to be done?"i]
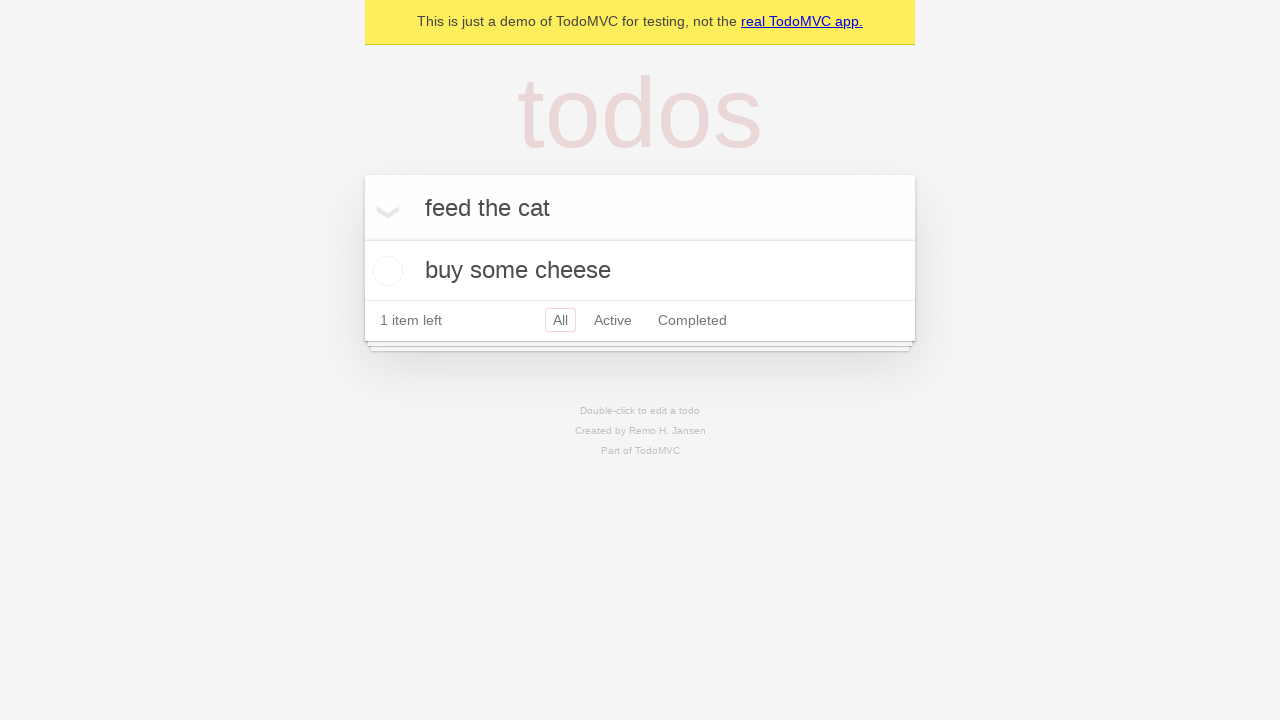

Pressed Enter to add 'feed the cat' to the todo list on internal:attr=[placeholder="What needs to be done?"i]
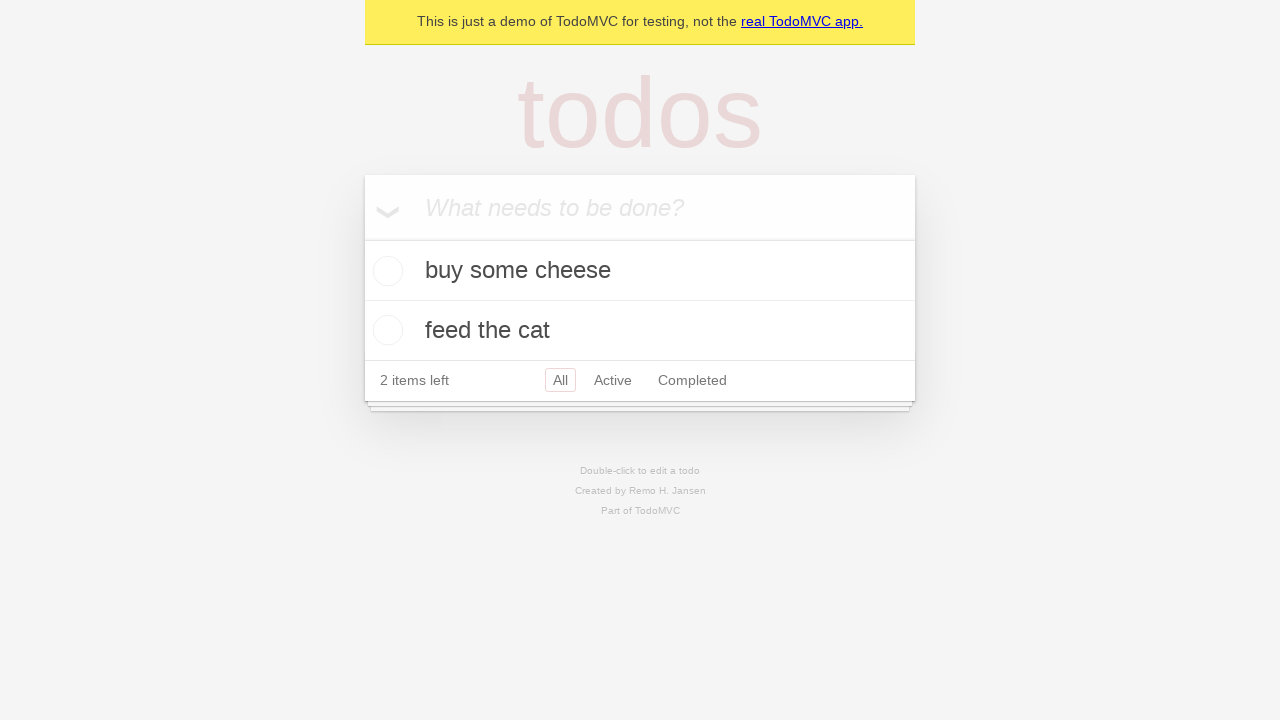

Filled todo input with 'book a doctors appointment' on internal:attr=[placeholder="What needs to be done?"i]
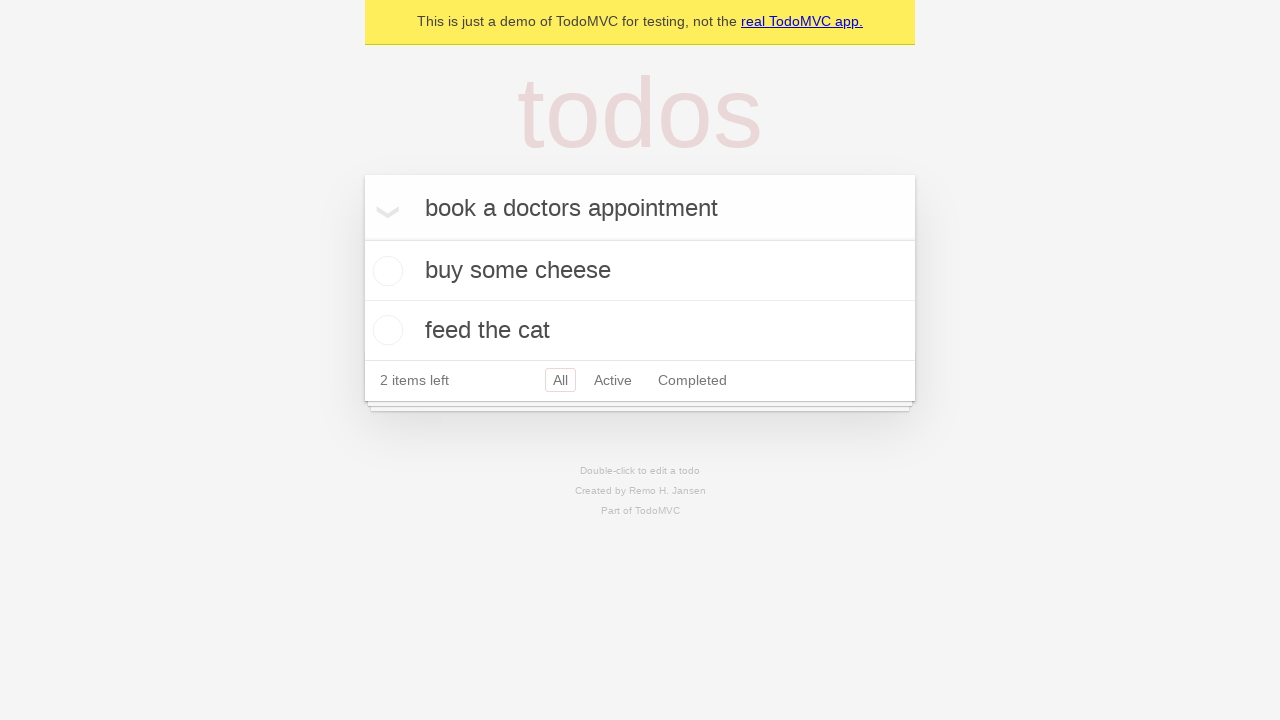

Pressed Enter to add 'book a doctors appointment' to the todo list on internal:attr=[placeholder="What needs to be done?"i]
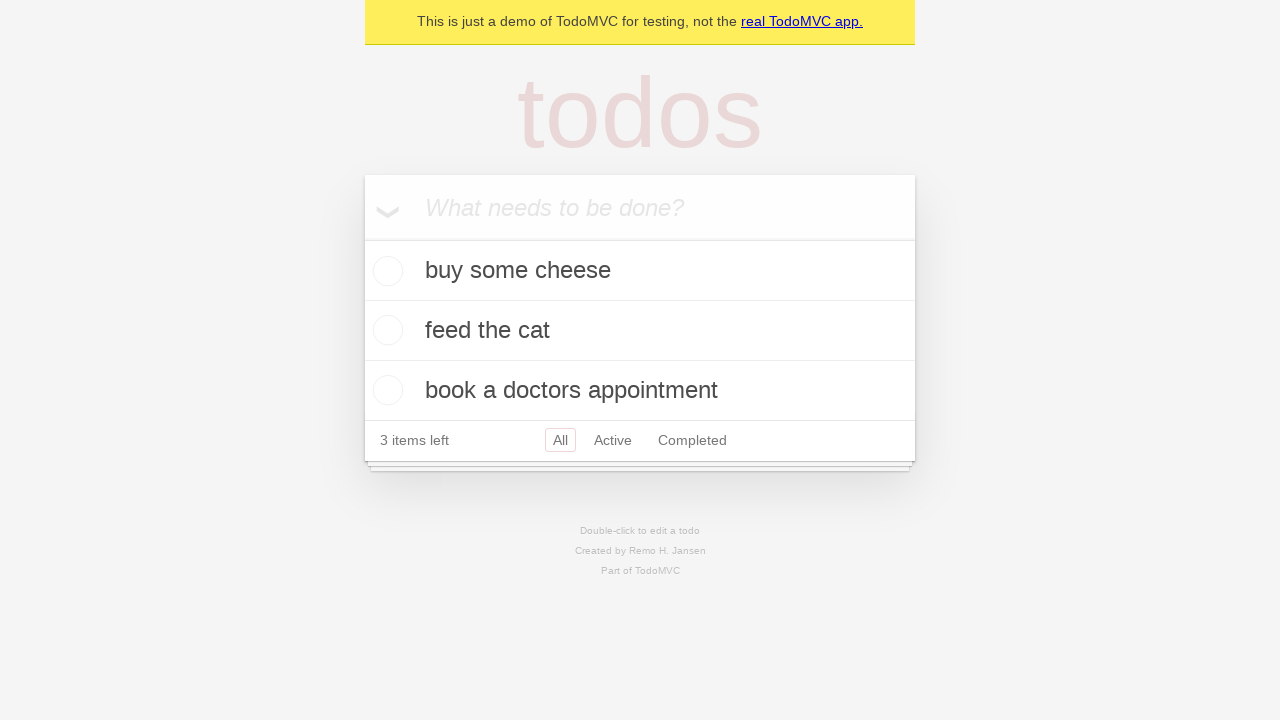

Checked the first todo item as completed at (385, 271) on .todo-list li .toggle >> nth=0
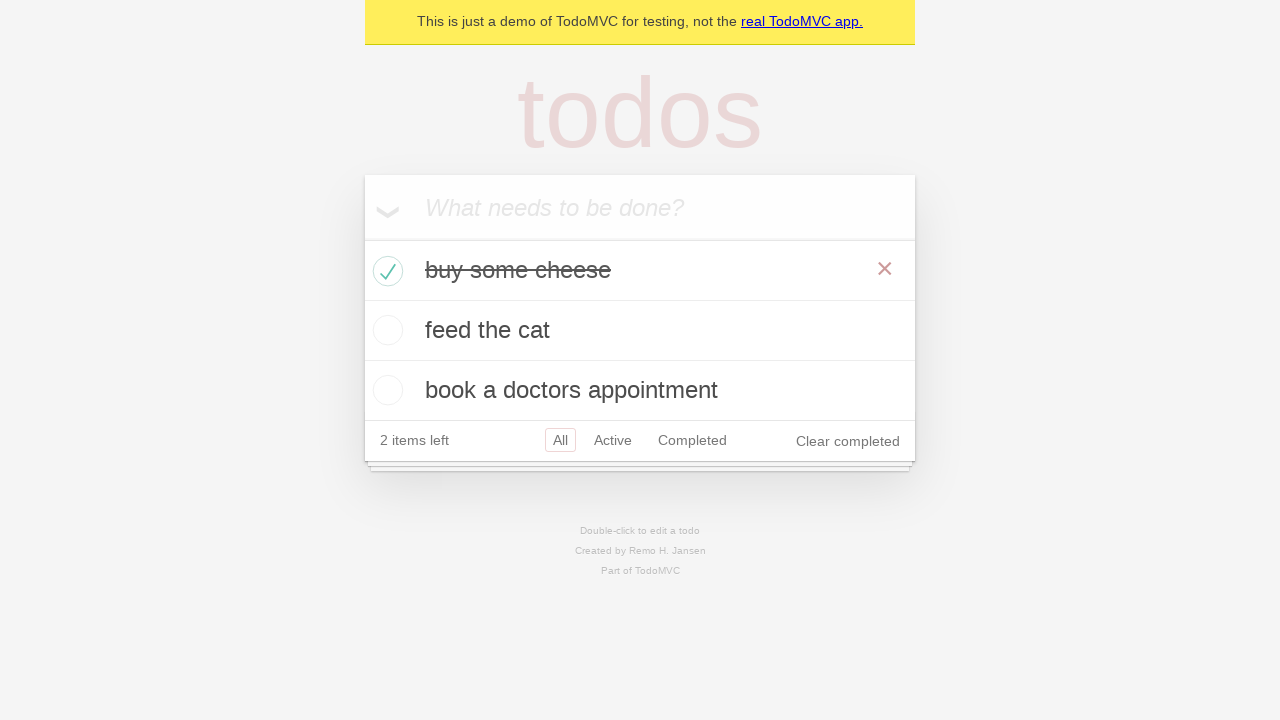

Clicked the 'Clear completed' button at (848, 441) on internal:role=button[name="Clear completed"i]
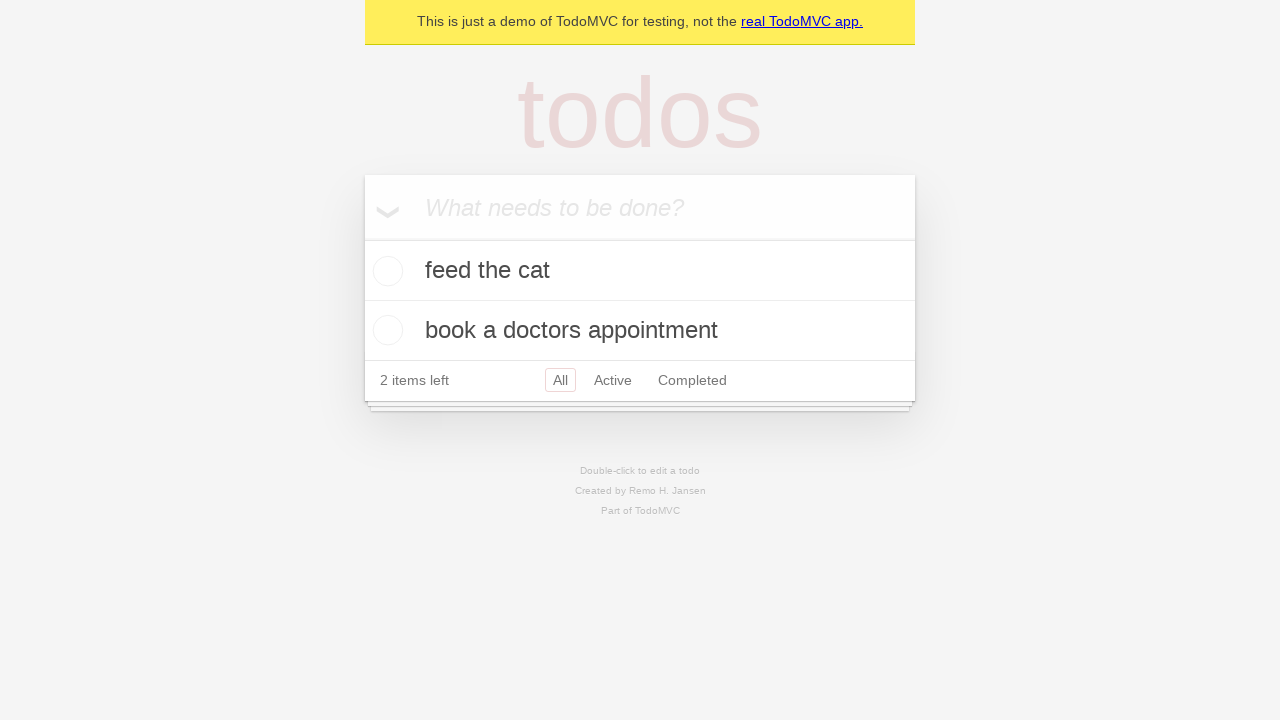

Verified that the 'Clear completed' button is hidden when no completed items remain
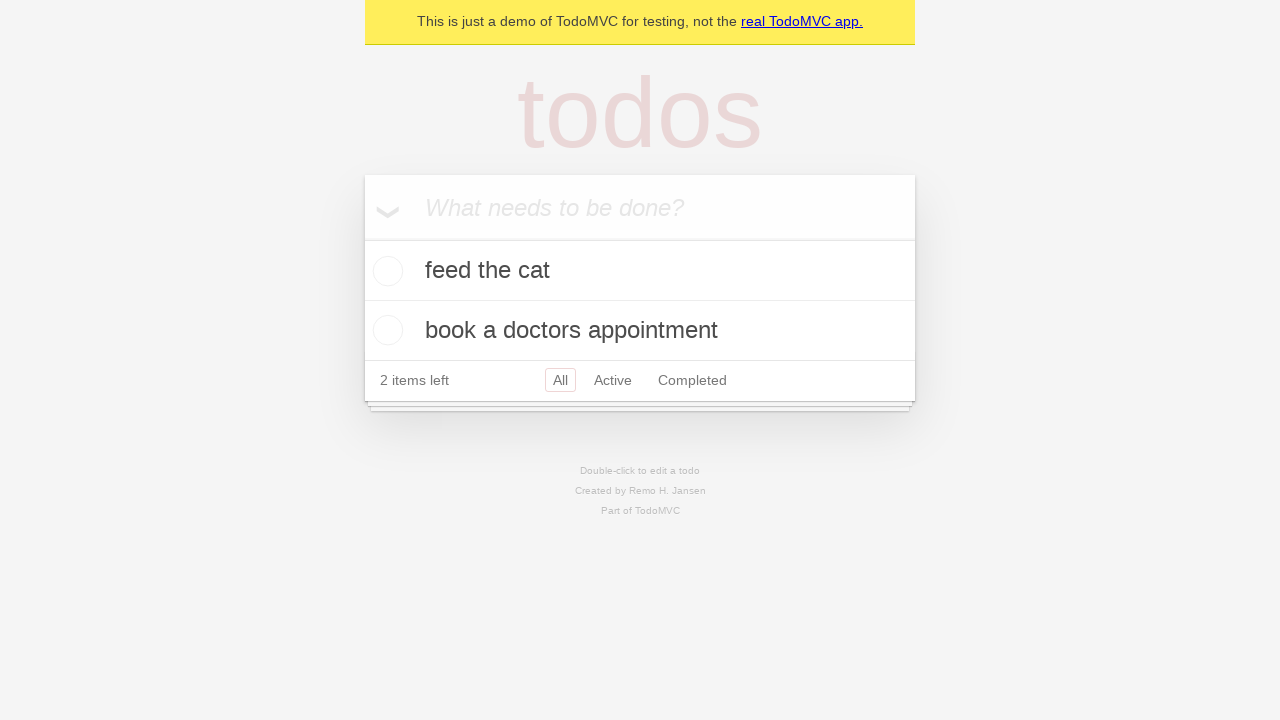

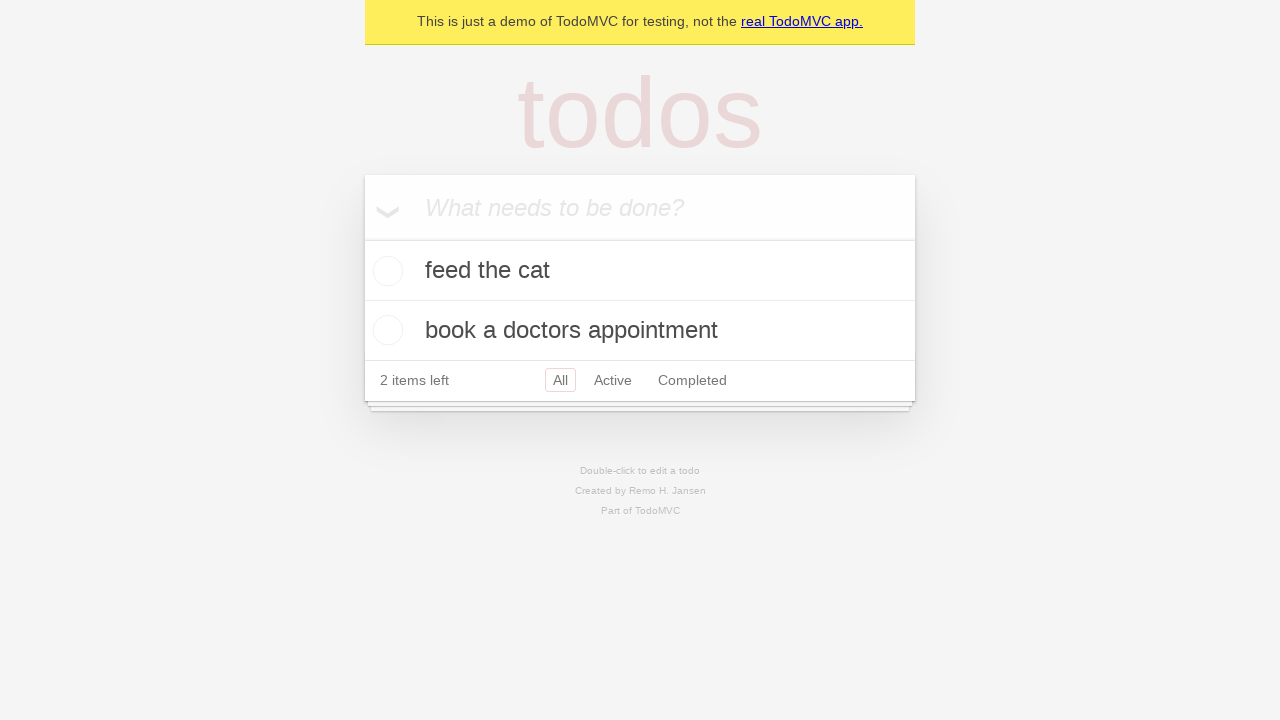